Tests editing a todo item by double-clicking, changing the text, and pressing Enter

Starting URL: https://demo.playwright.dev/todomvc

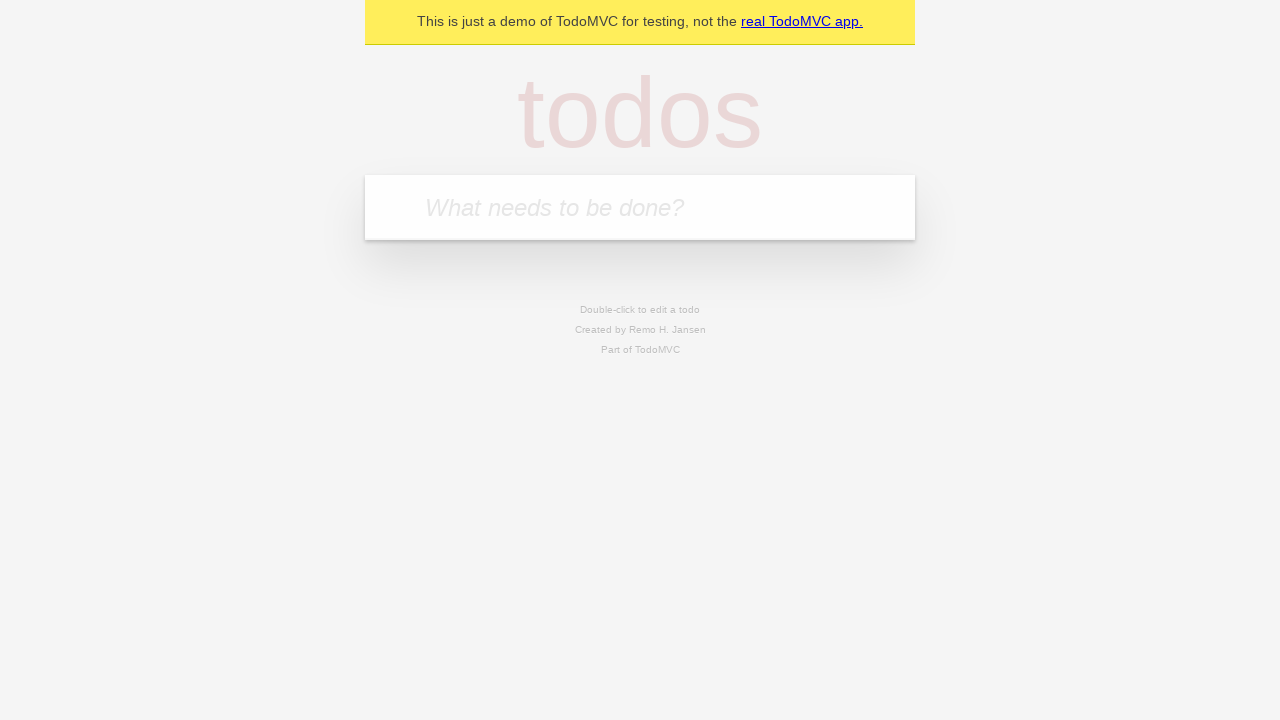

Filled new todo input with 'buy some cheese' on internal:attr=[placeholder="What needs to be done?"i]
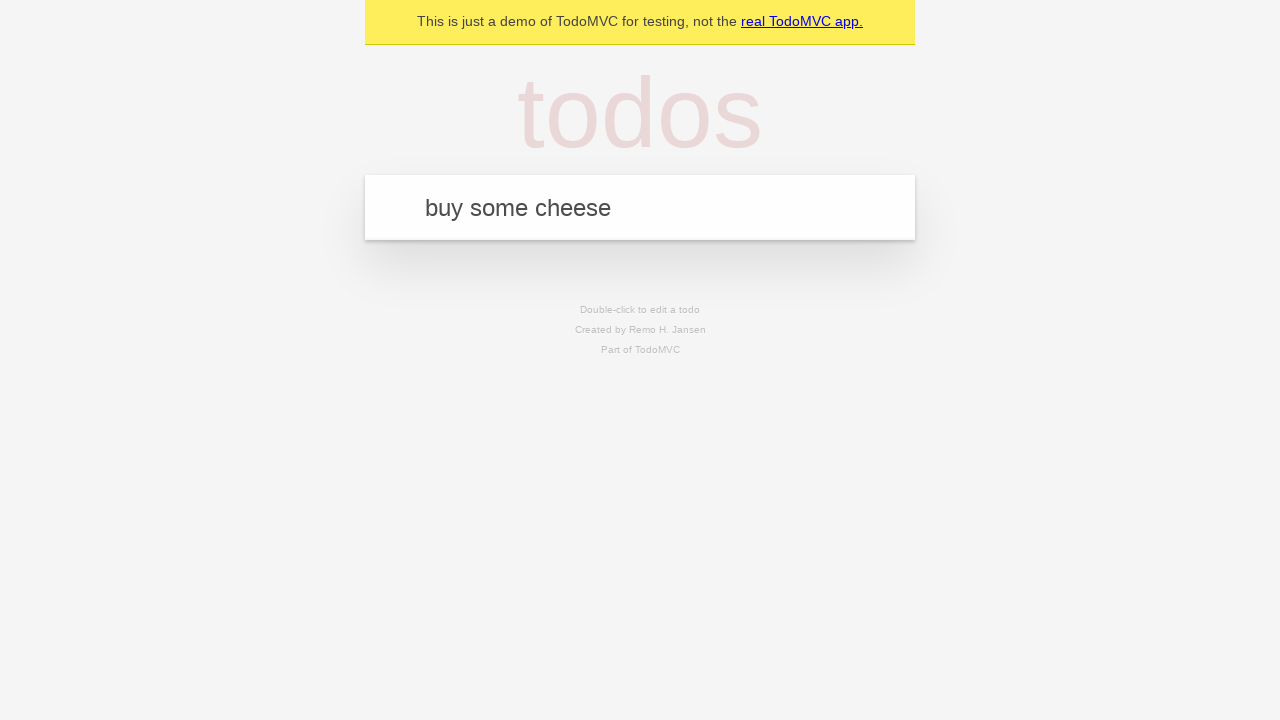

Pressed Enter to add todo item 'buy some cheese' on internal:attr=[placeholder="What needs to be done?"i]
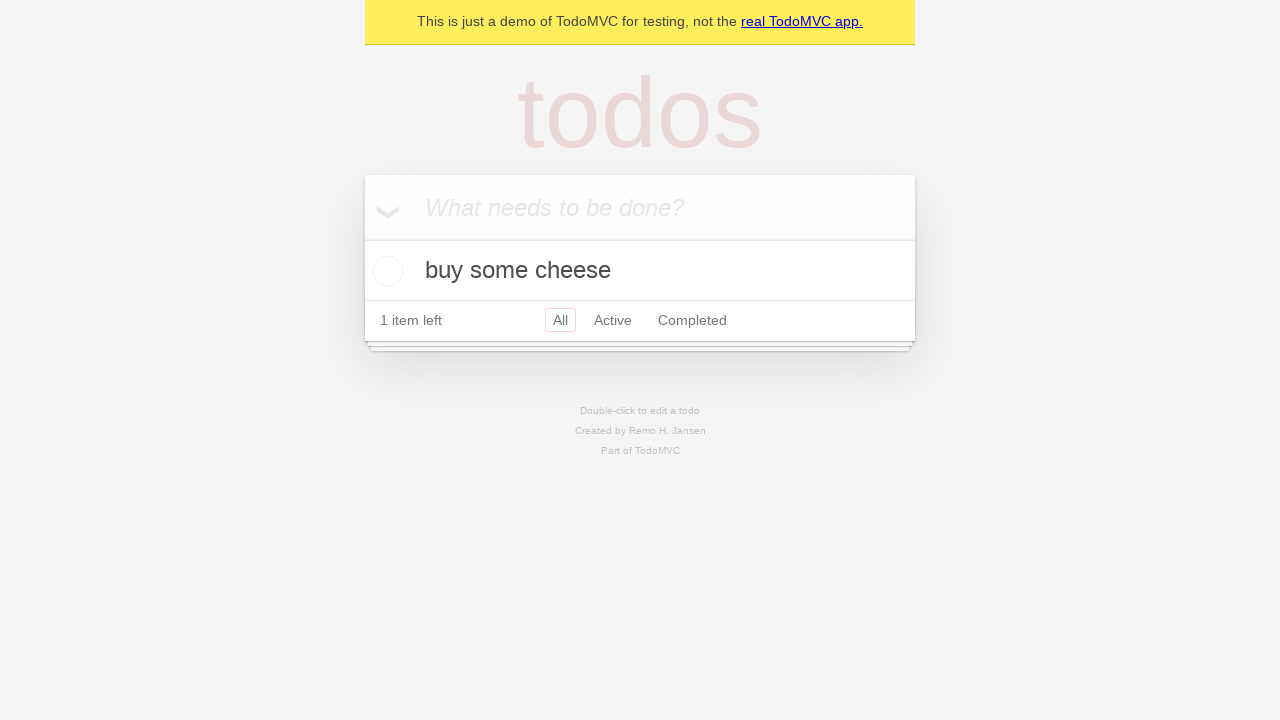

Filled new todo input with 'feed the cat' on internal:attr=[placeholder="What needs to be done?"i]
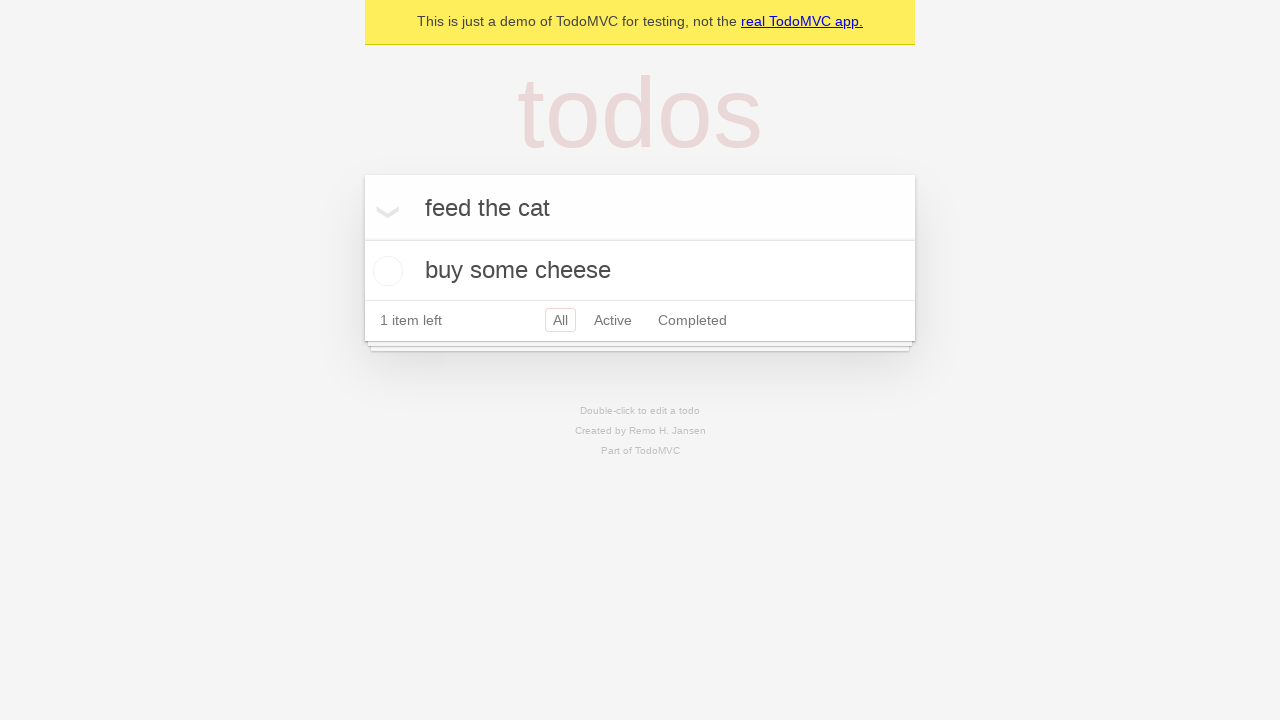

Pressed Enter to add todo item 'feed the cat' on internal:attr=[placeholder="What needs to be done?"i]
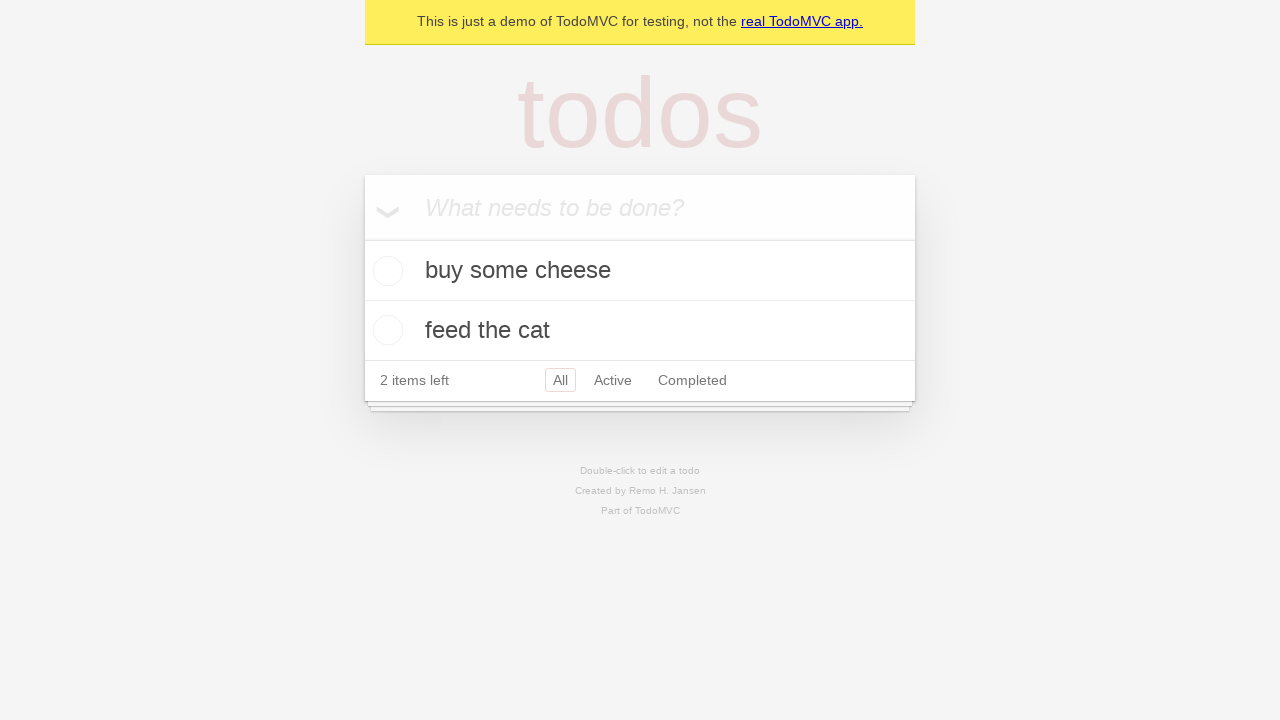

Filled new todo input with 'book a doctors appointment' on internal:attr=[placeholder="What needs to be done?"i]
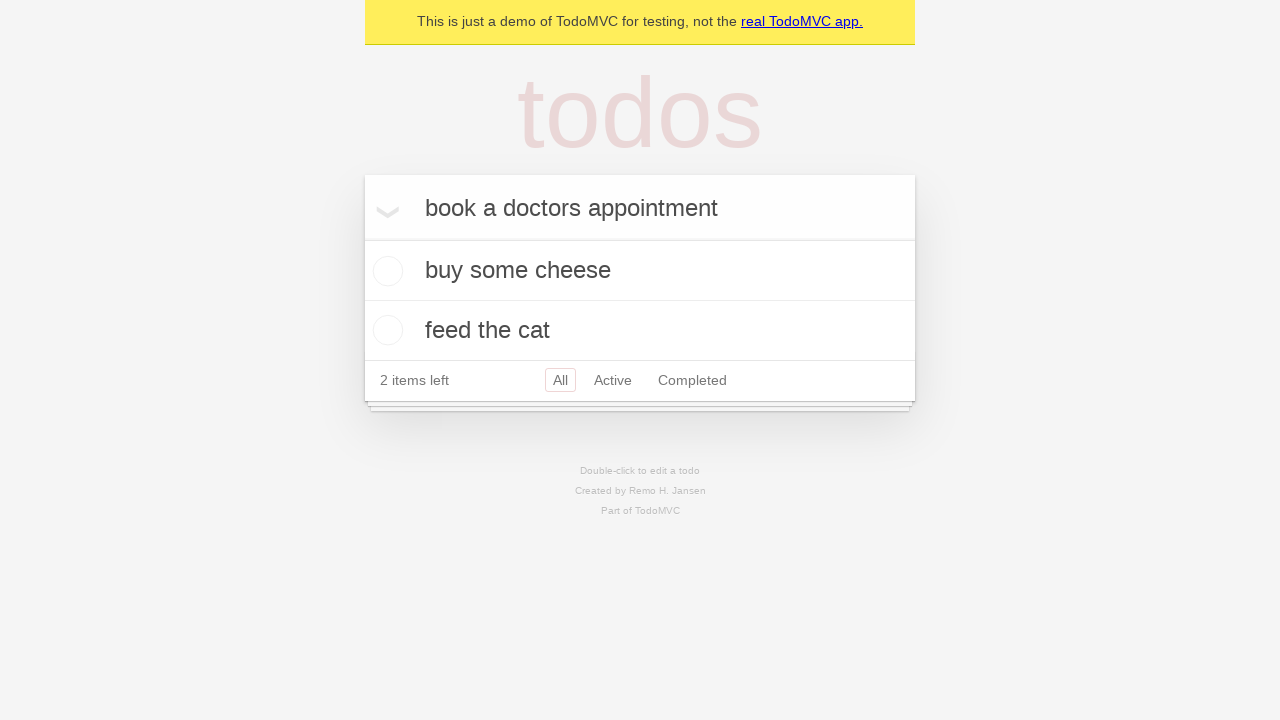

Pressed Enter to add todo item 'book a doctors appointment' on internal:attr=[placeholder="What needs to be done?"i]
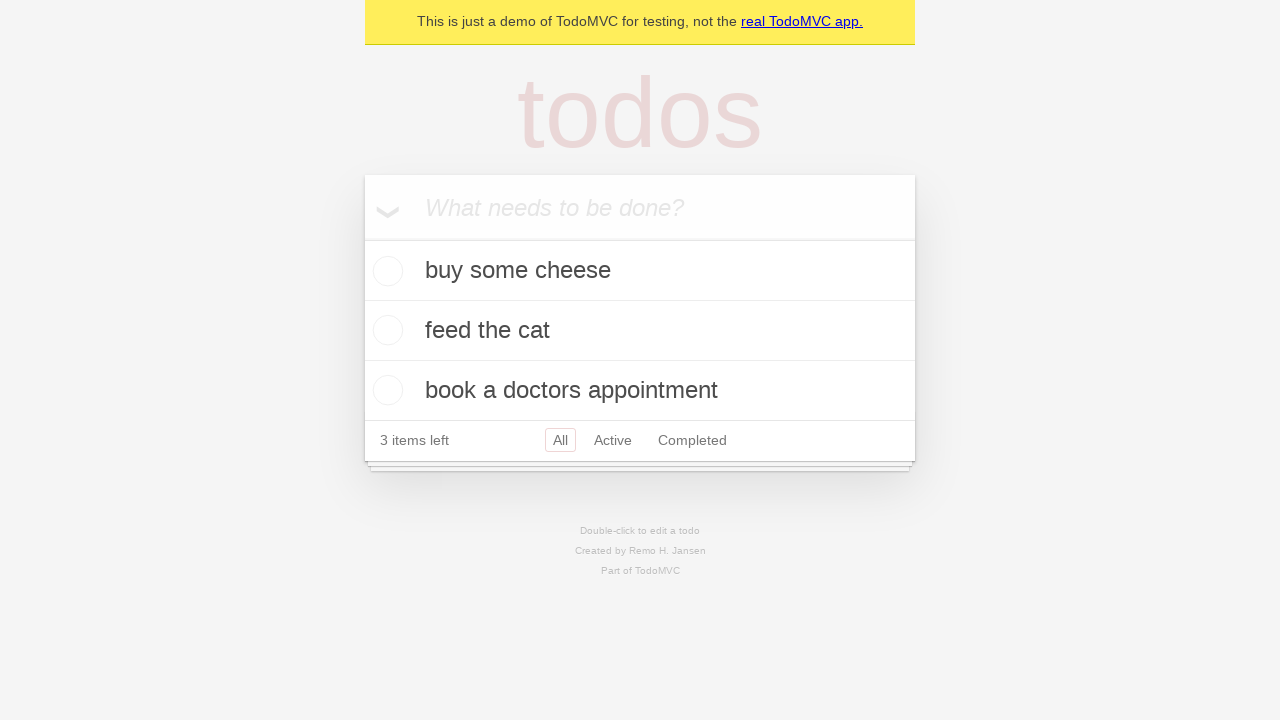

Located all todo items
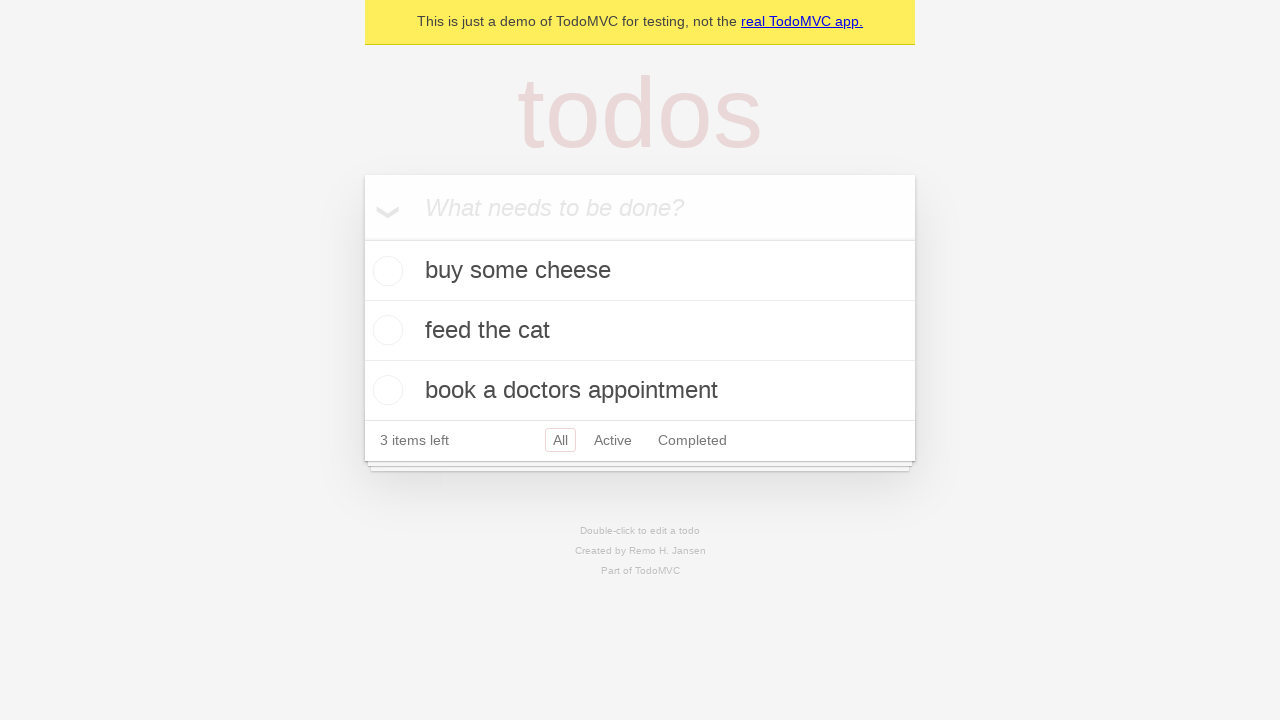

Selected second todo item
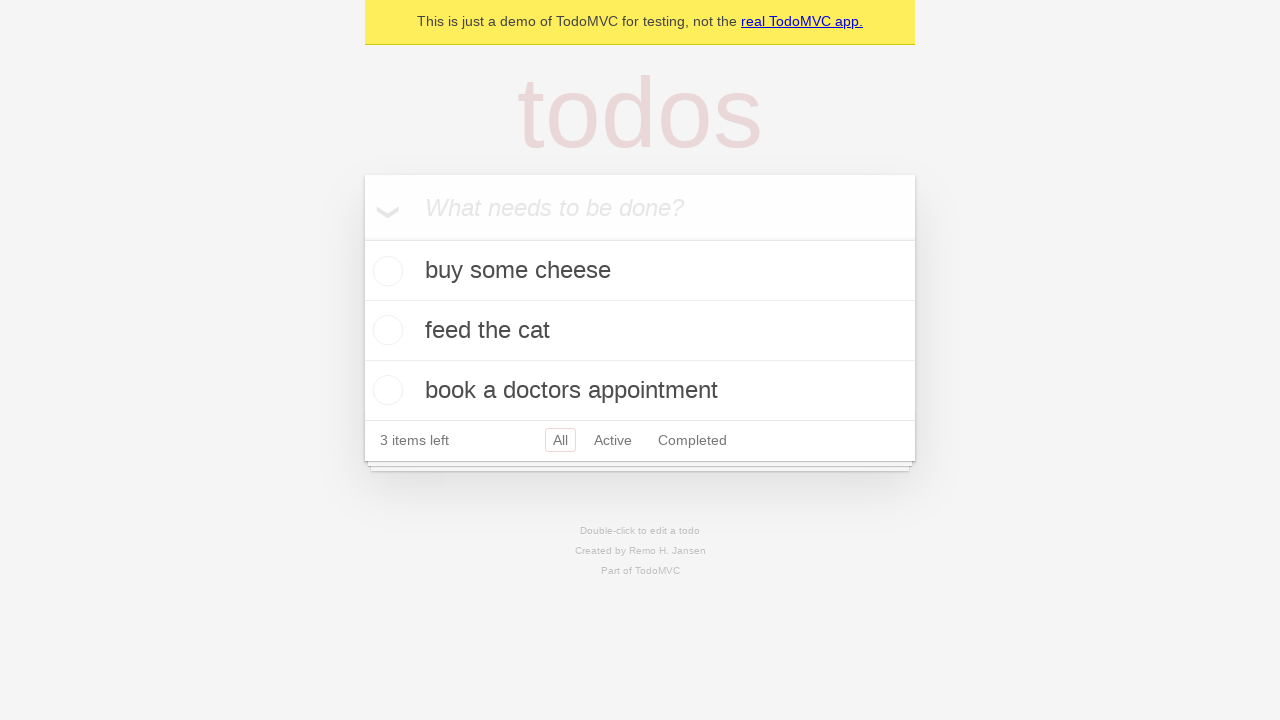

Double-clicked second todo item to enter edit mode at (640, 331) on internal:testid=[data-testid="todo-item"s] >> nth=1
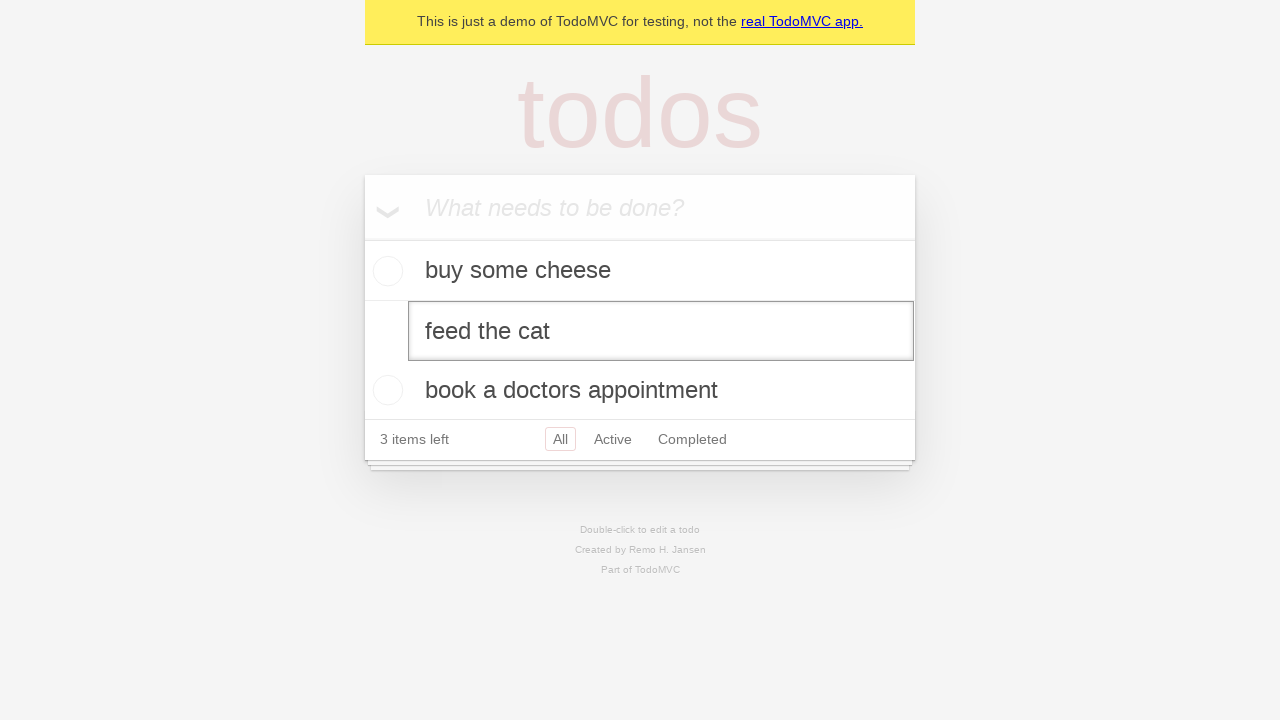

Changed todo text to 'buy some sausages' on internal:testid=[data-testid="todo-item"s] >> nth=1 >> internal:role=textbox[nam
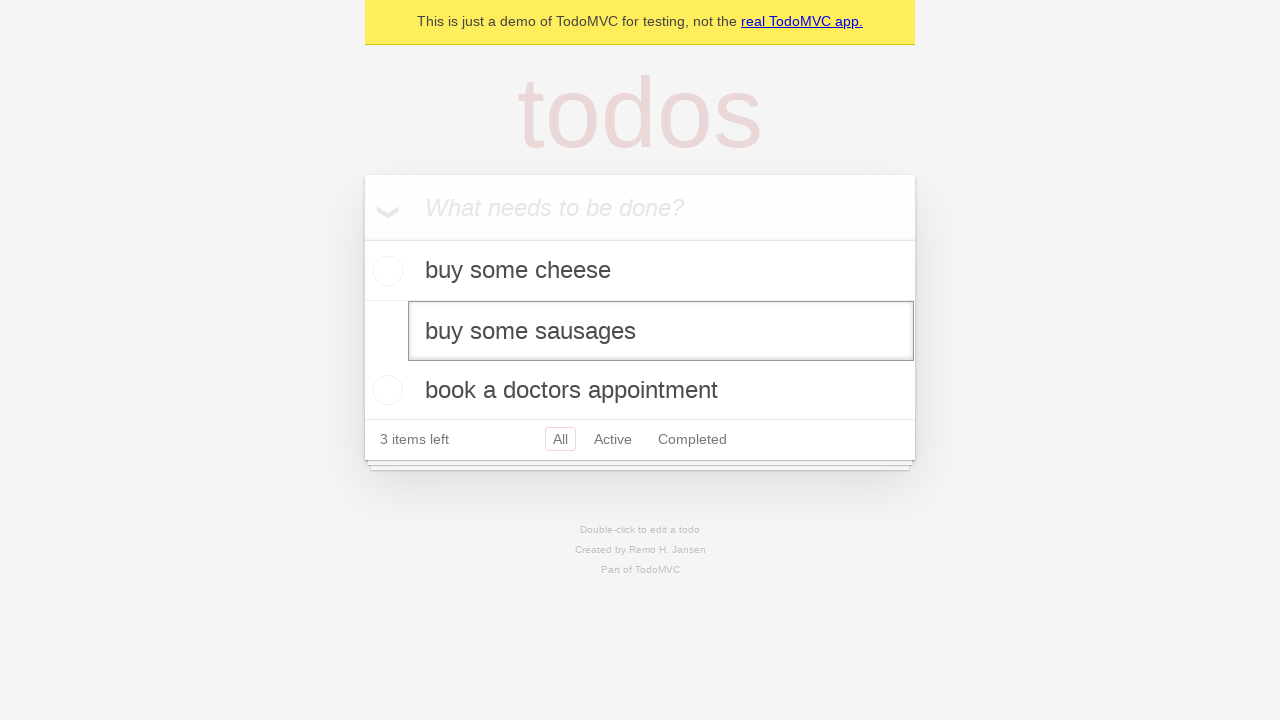

Pressed Enter to confirm todo item edit on internal:testid=[data-testid="todo-item"s] >> nth=1 >> internal:role=textbox[nam
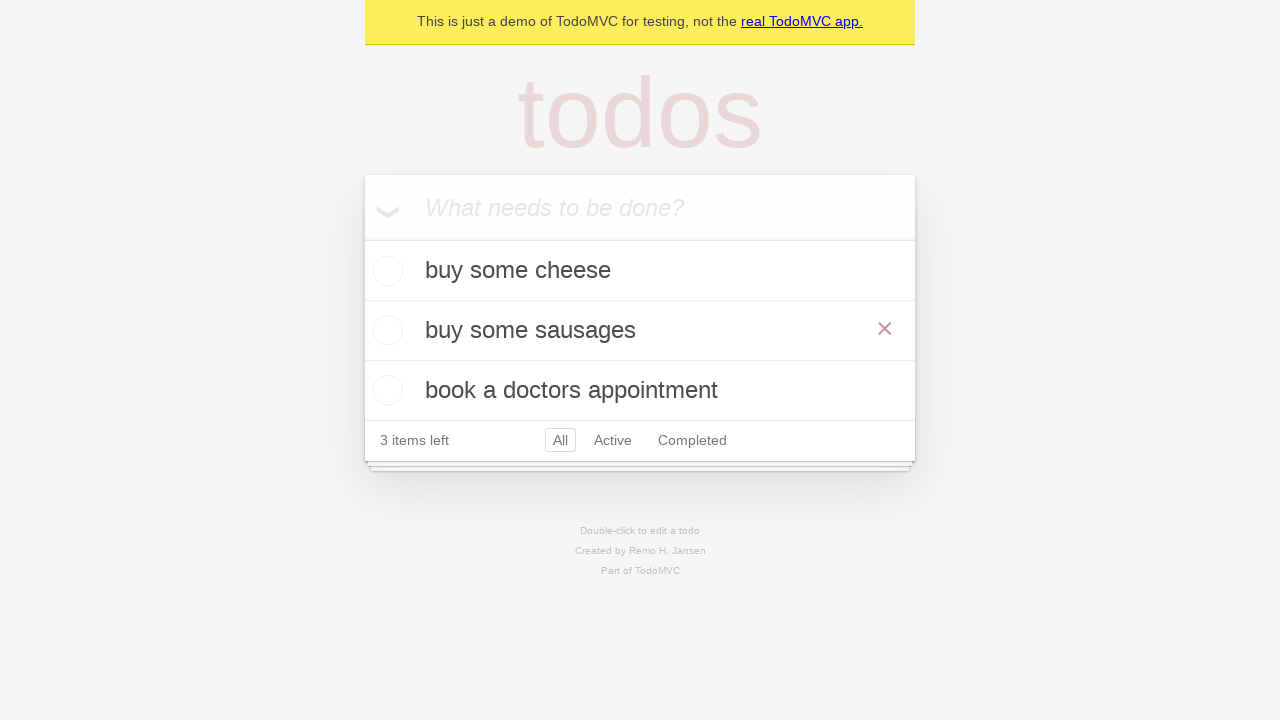

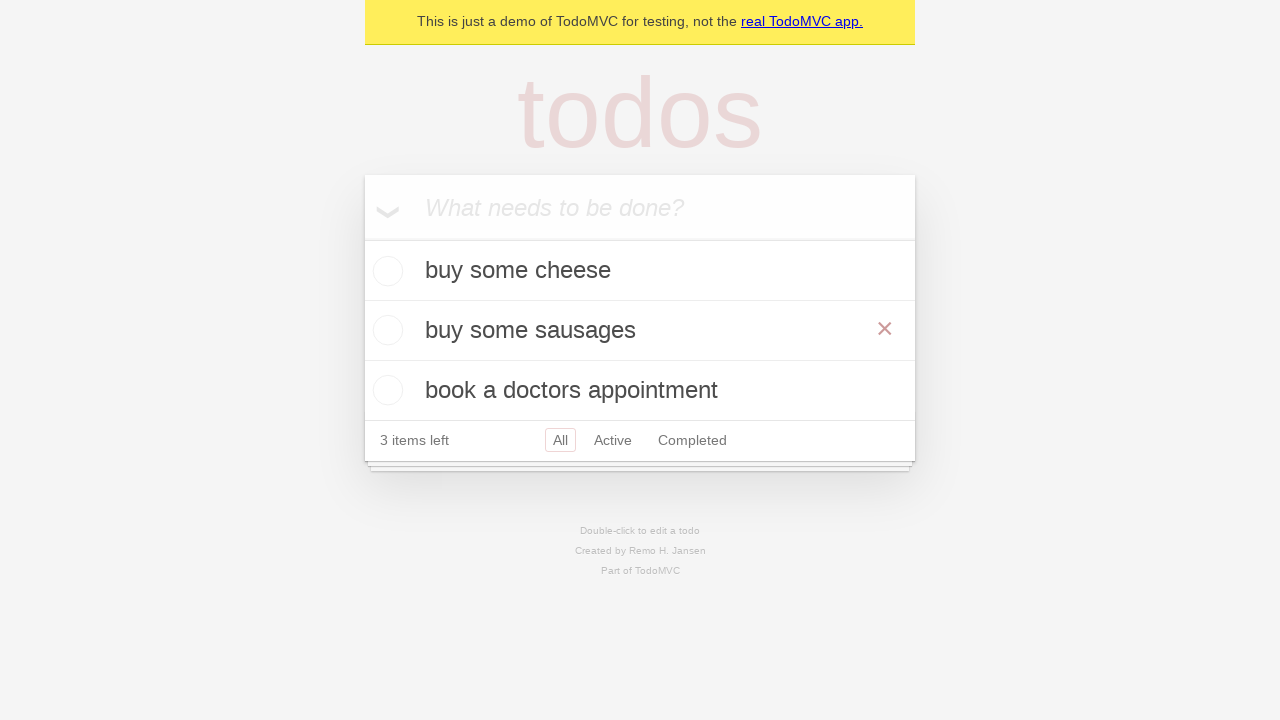